Navigates to a Polish TV schedule page and verifies that links are present on the page by waiting for anchor elements to load.

Starting URL: https://www.teleman.pl/program-tv/stacje/Polsat-Sport-Premium-2?date=2019-11-05

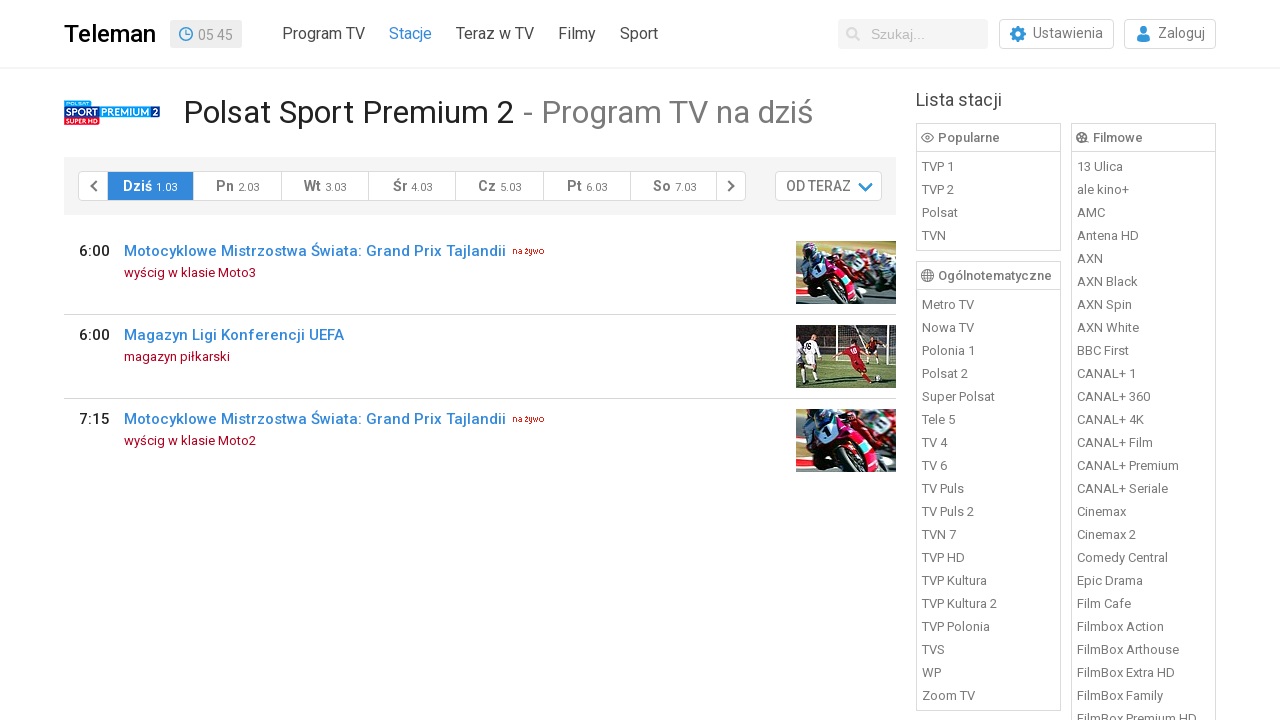

Waited for anchor elements to load on the Polish TV schedule page
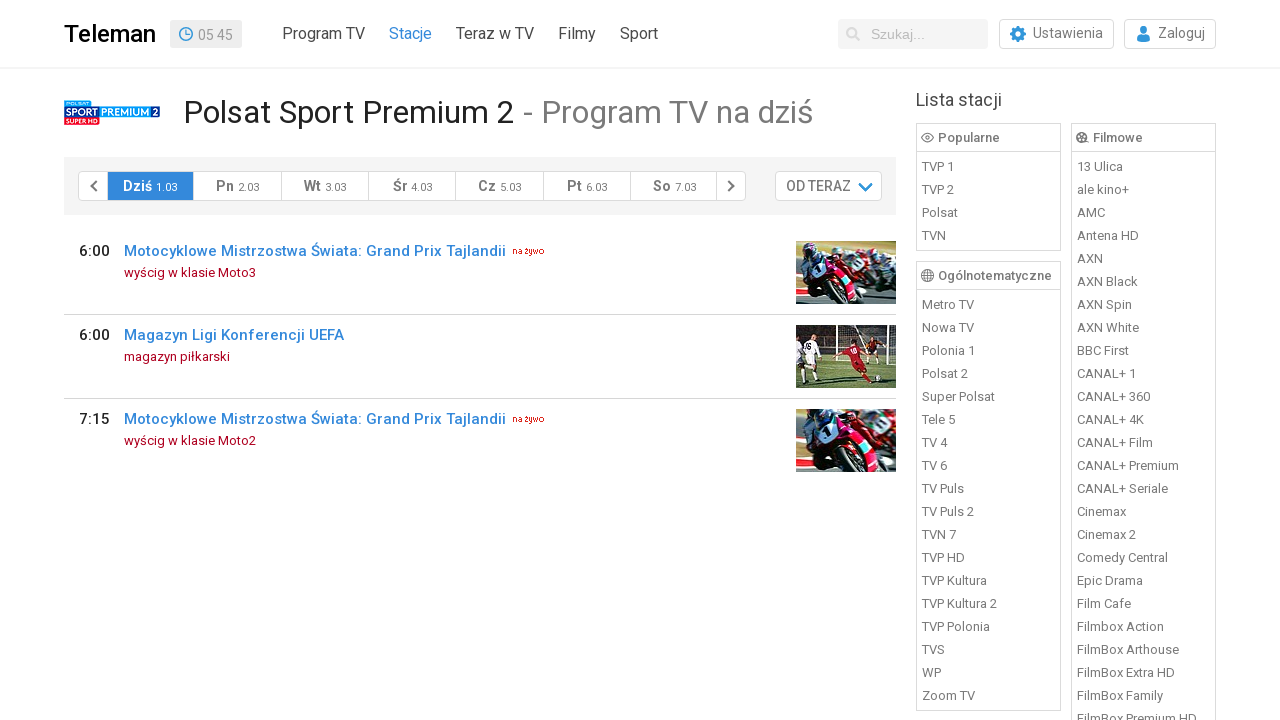

Located all anchor elements on the page
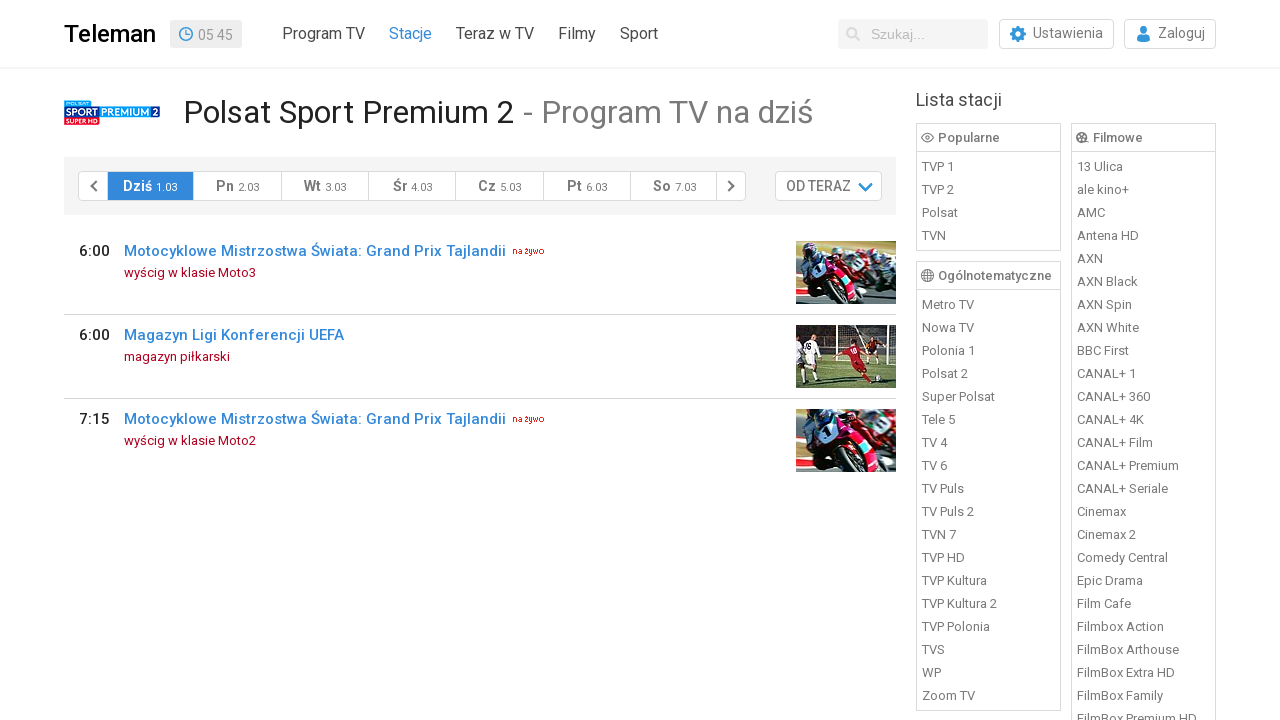

Verified that links are present on the page (assertion passed)
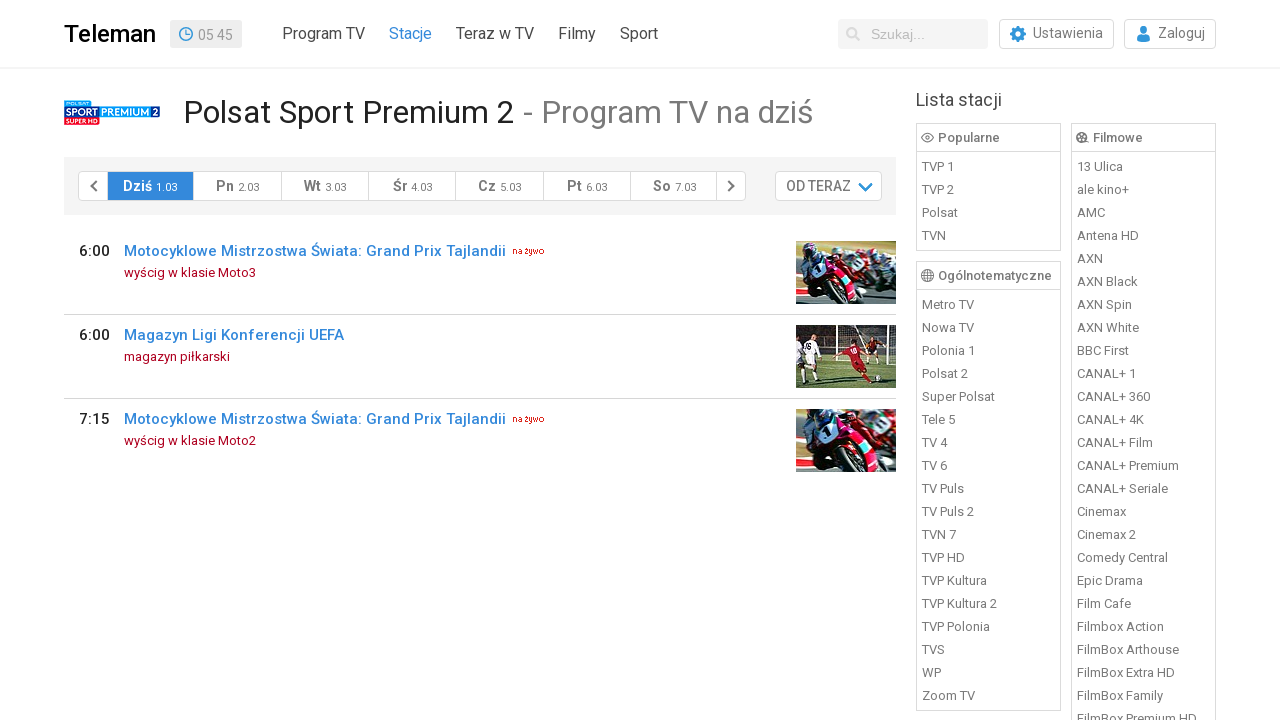

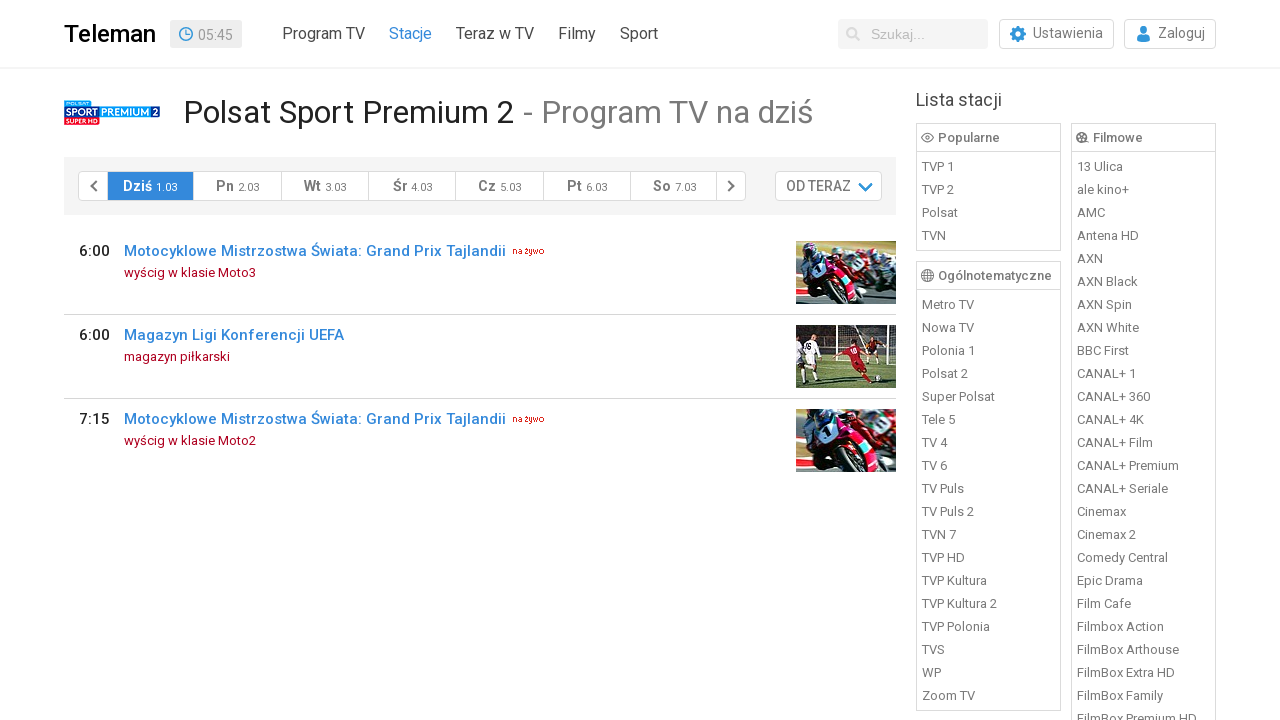